Tests that edits are saved when the input loses focus (blur event)

Starting URL: https://demo.playwright.dev/todomvc

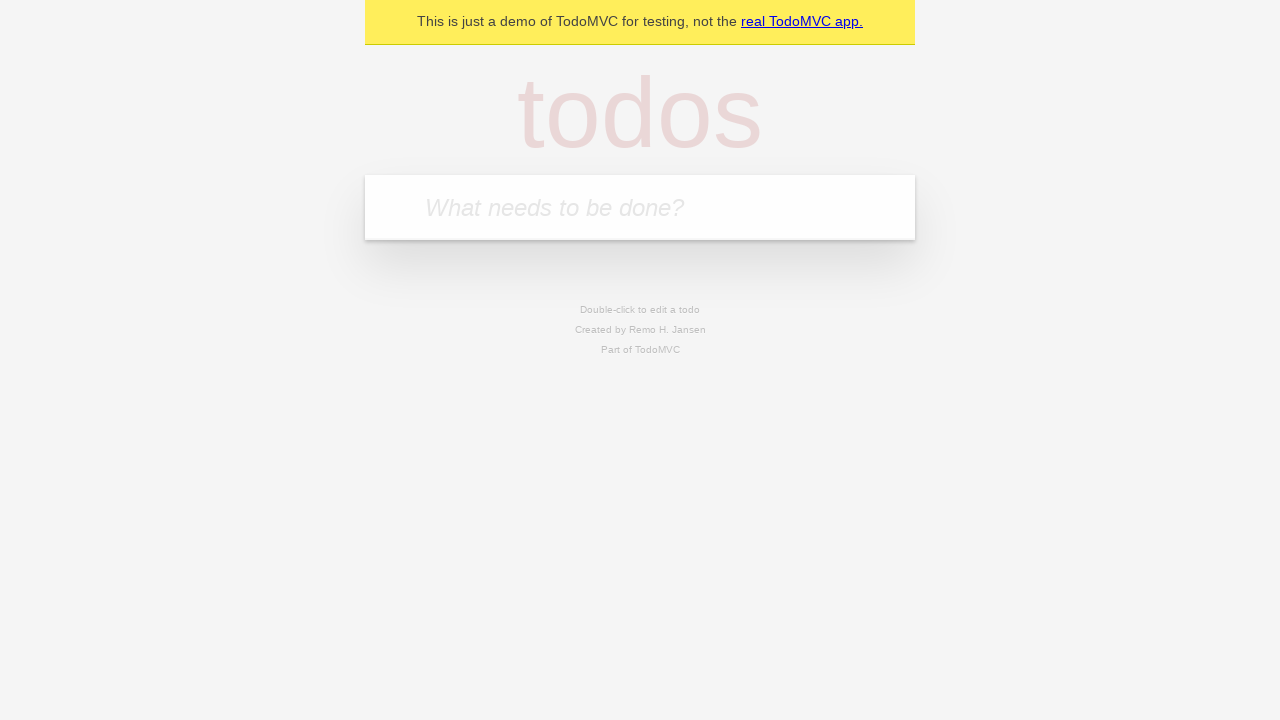

Filled first todo input with 'buy some cheese' on internal:attr=[placeholder="What needs to be done?"i]
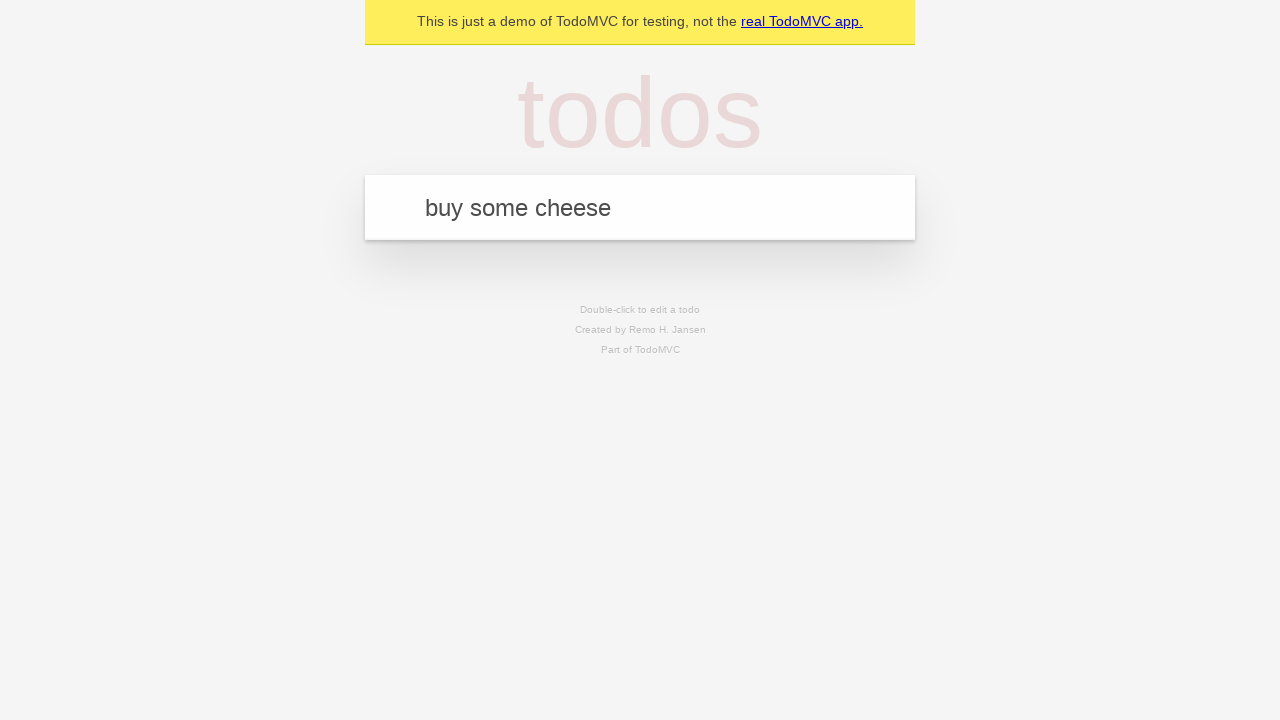

Pressed Enter to create first todo on internal:attr=[placeholder="What needs to be done?"i]
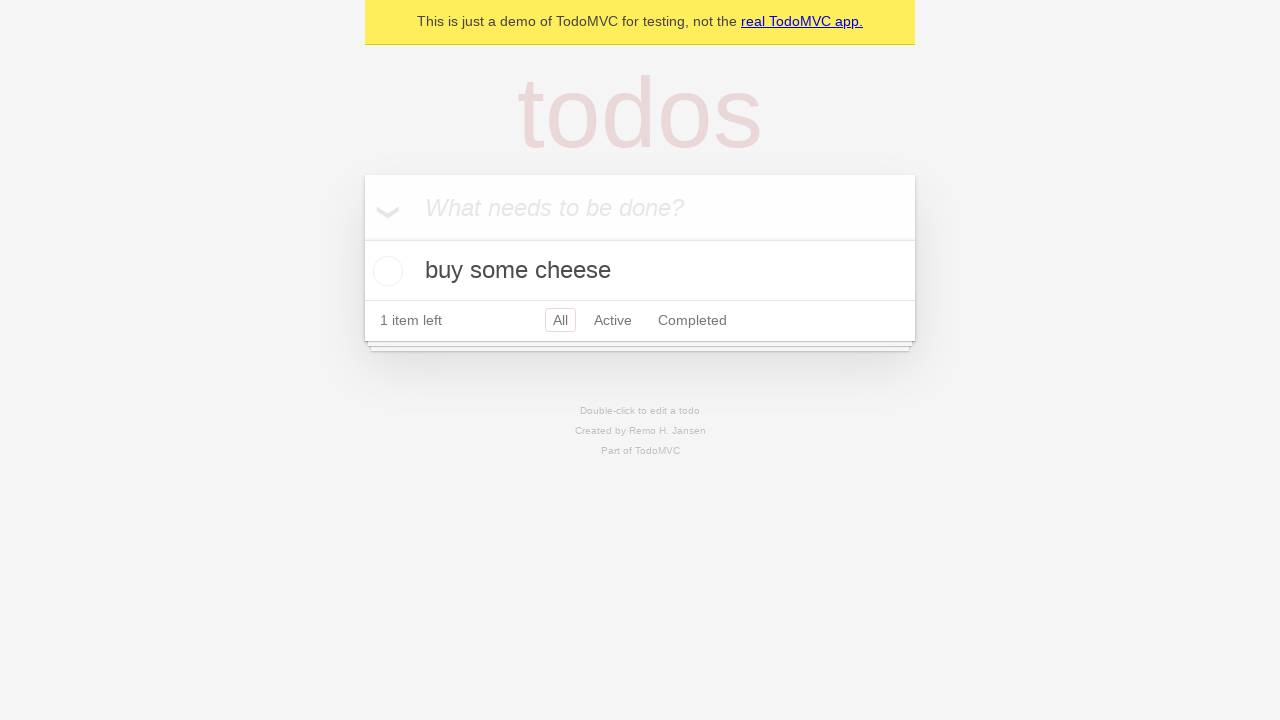

Filled second todo input with 'feed the cat' on internal:attr=[placeholder="What needs to be done?"i]
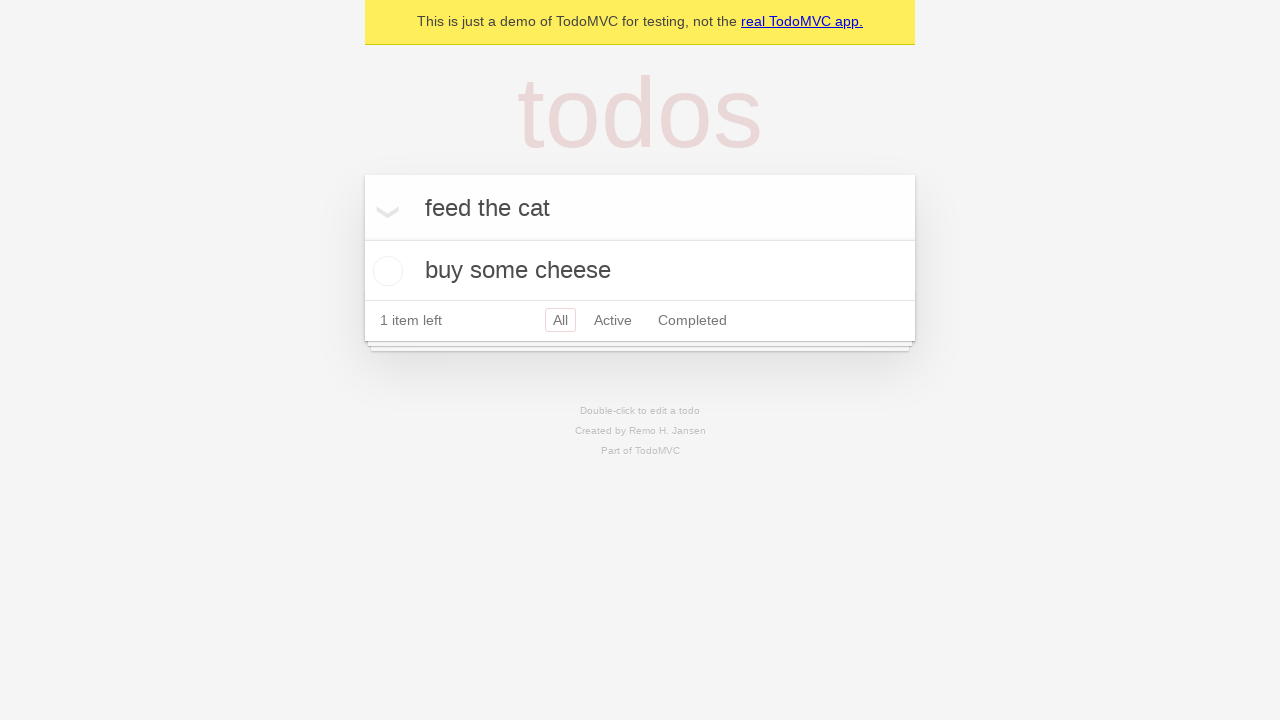

Pressed Enter to create second todo on internal:attr=[placeholder="What needs to be done?"i]
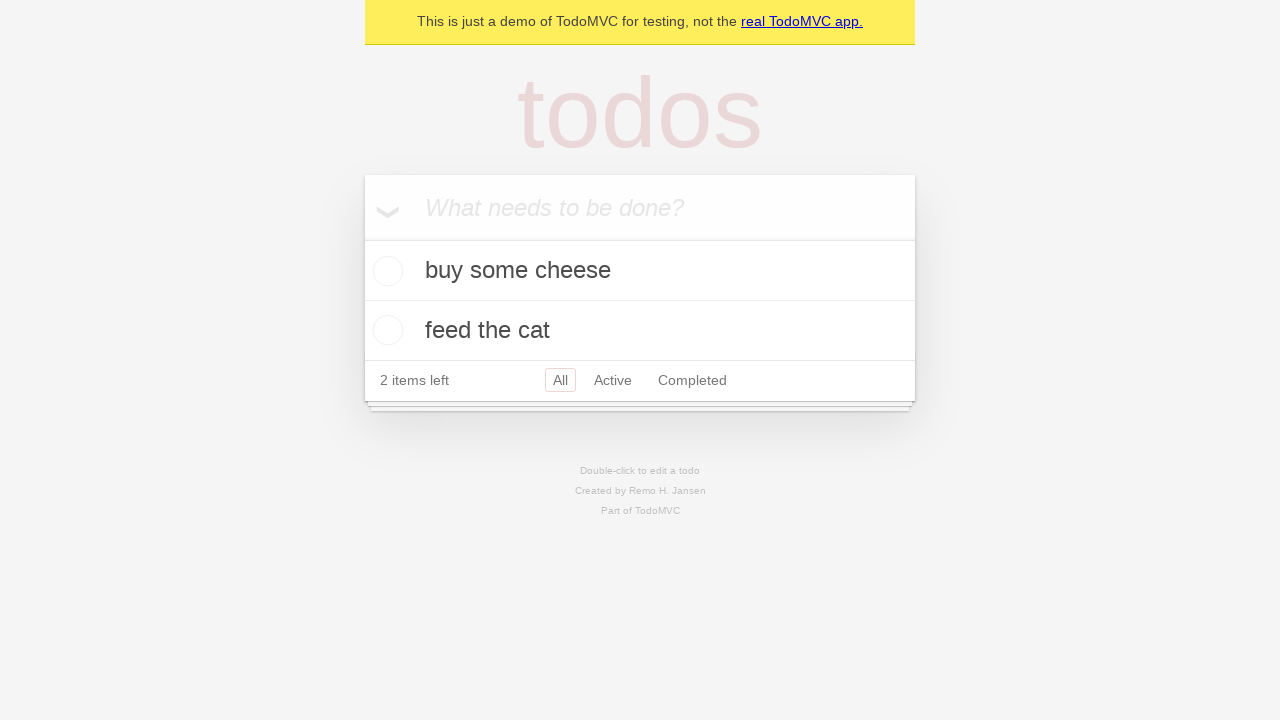

Filled third todo input with 'book a doctors appointment' on internal:attr=[placeholder="What needs to be done?"i]
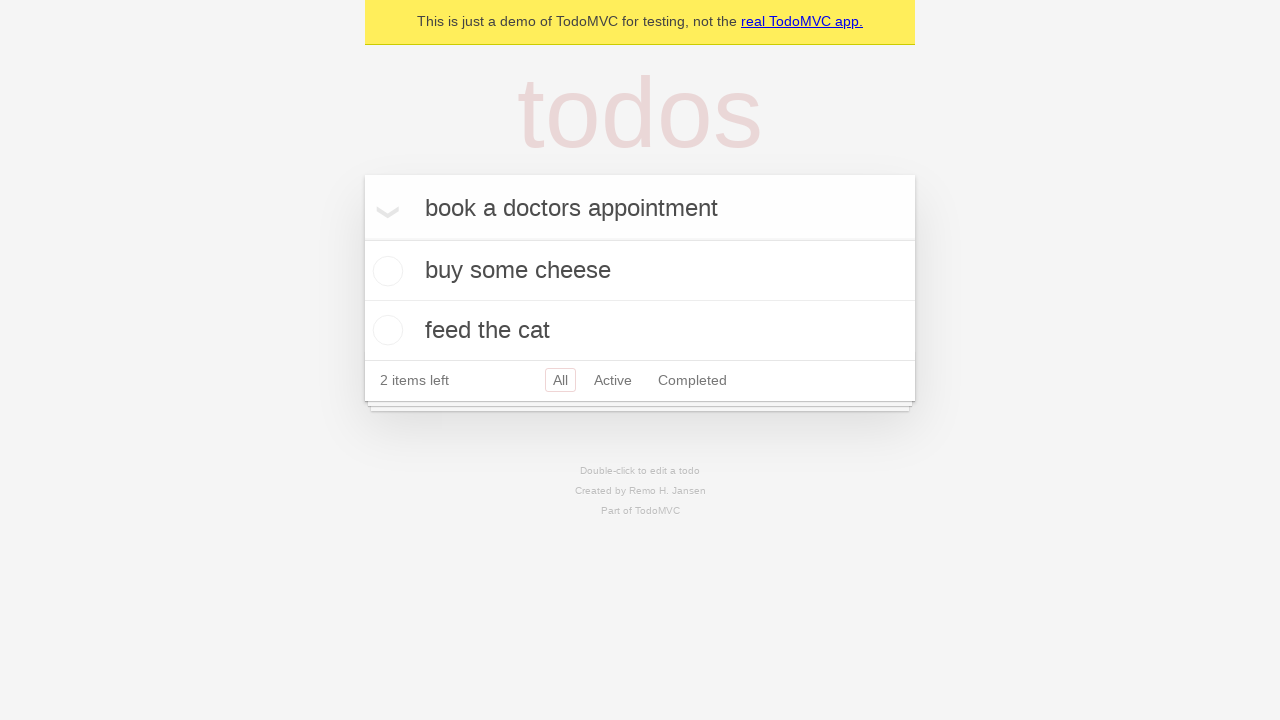

Pressed Enter to create third todo on internal:attr=[placeholder="What needs to be done?"i]
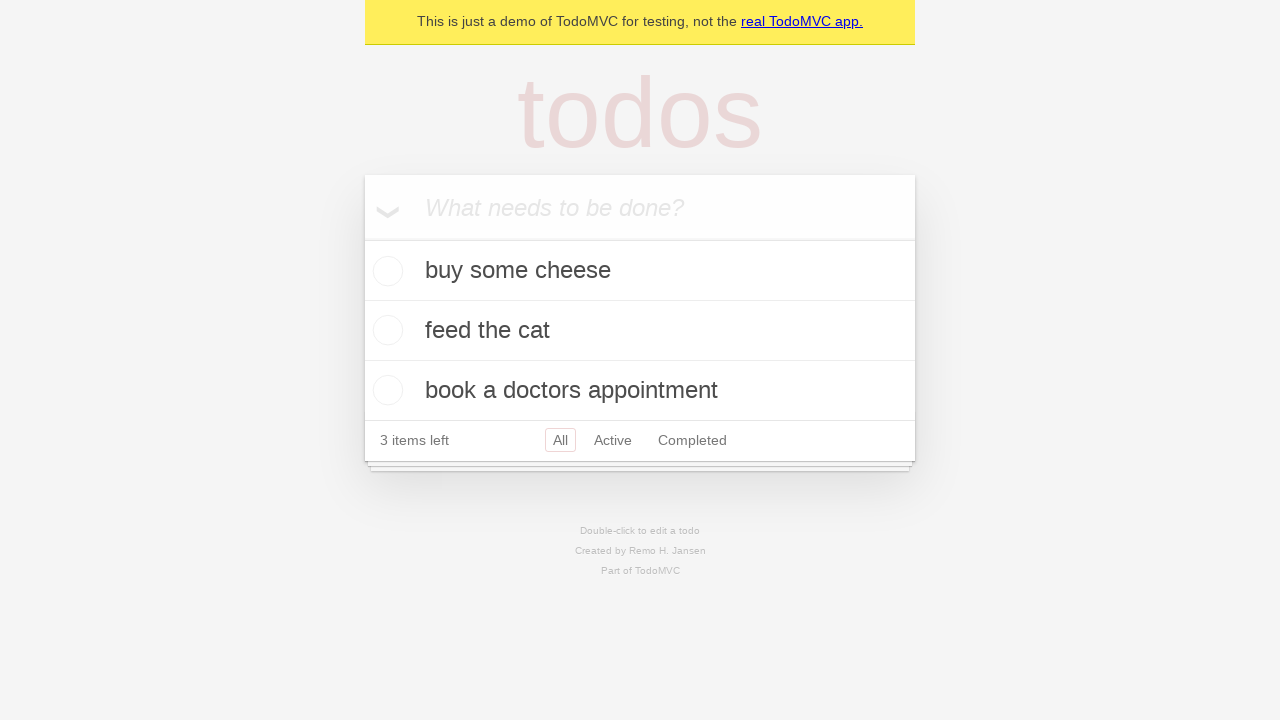

Double-clicked second todo item to enter edit mode at (640, 331) on [data-testid='todo-item'] >> nth=1
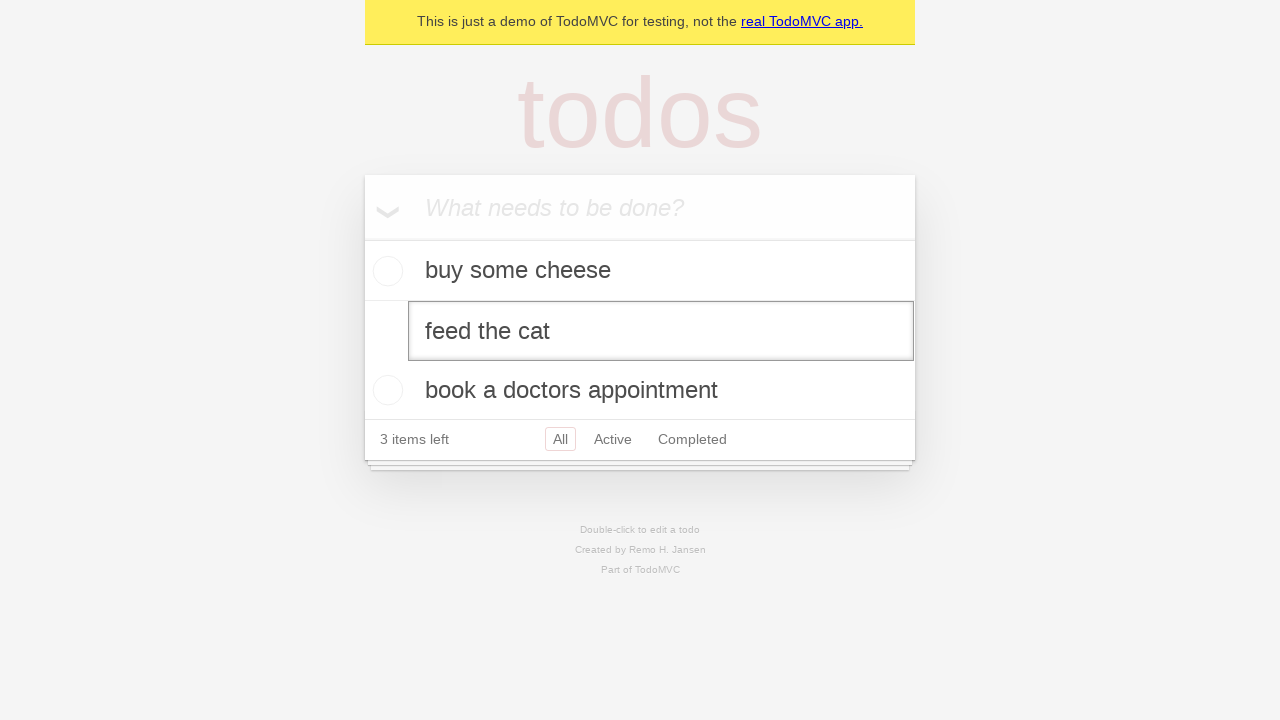

Filled edit textbox with 'buy some sausages' on [data-testid='todo-item'] >> nth=1 >> internal:role=textbox[name="Edit"i]
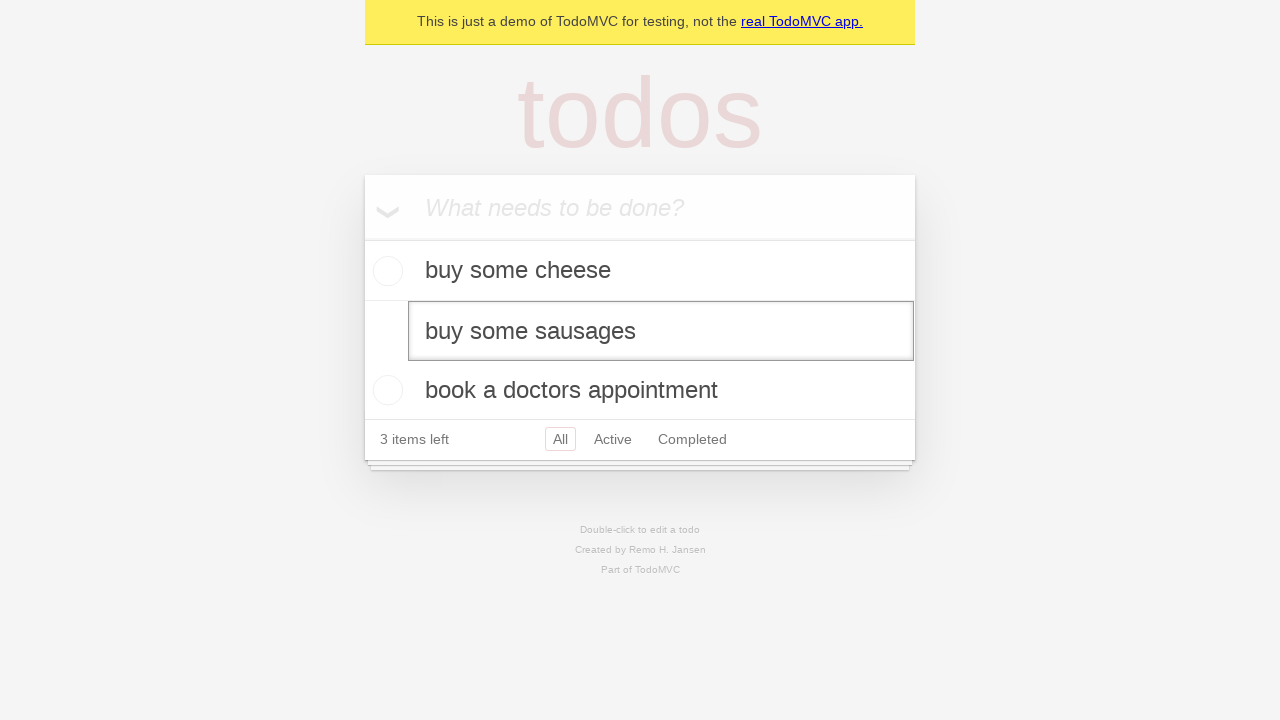

Dispatched blur event to save edited todo text
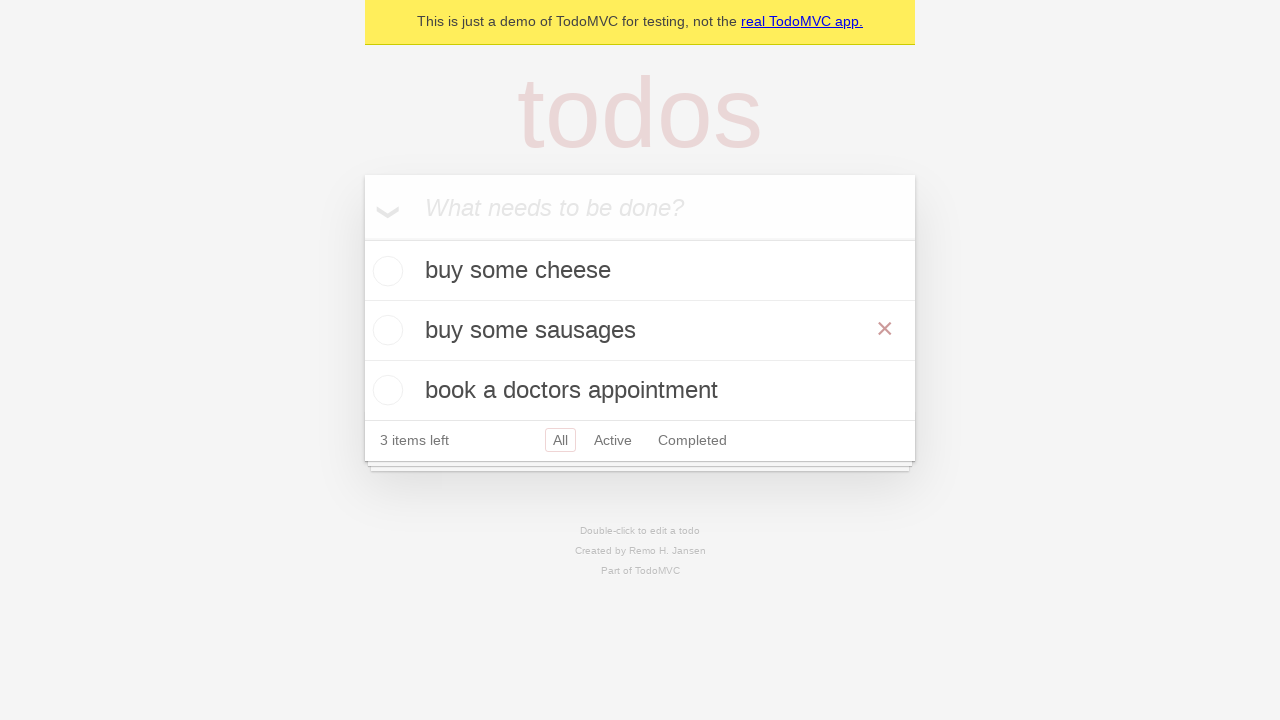

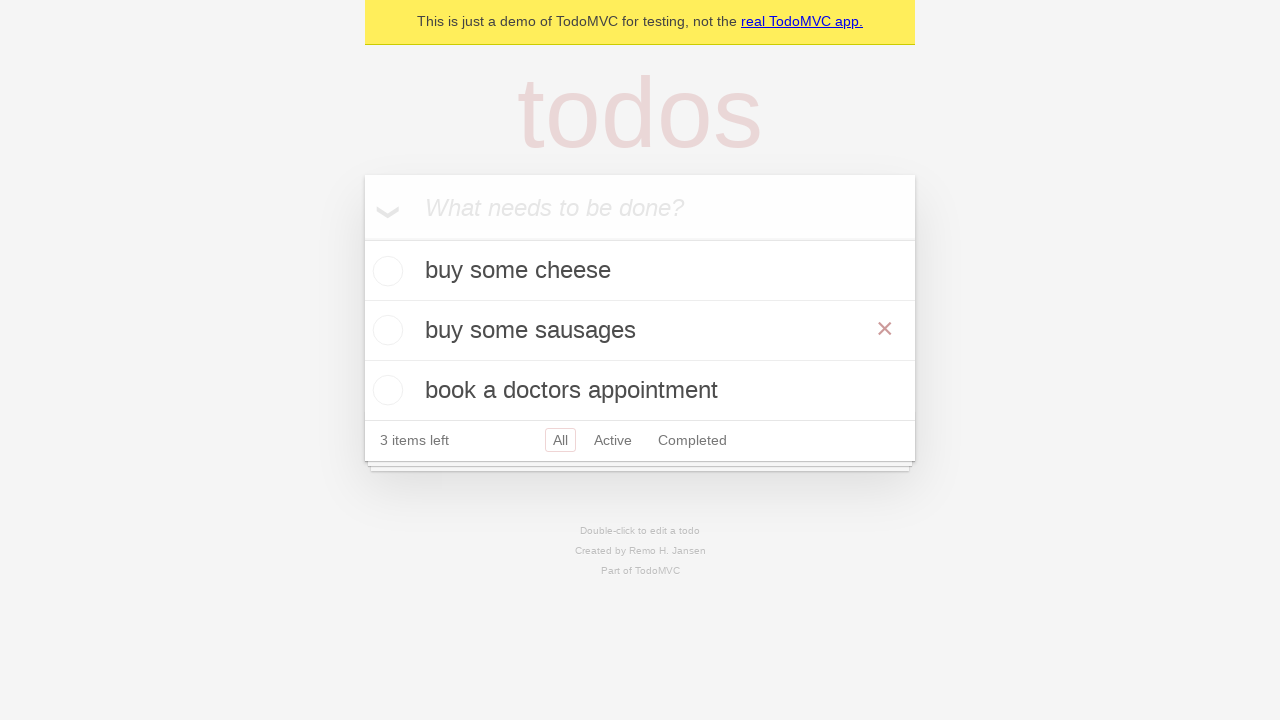